Simple browser automation test that navigates to the National University website

Starting URL: http://na.edu

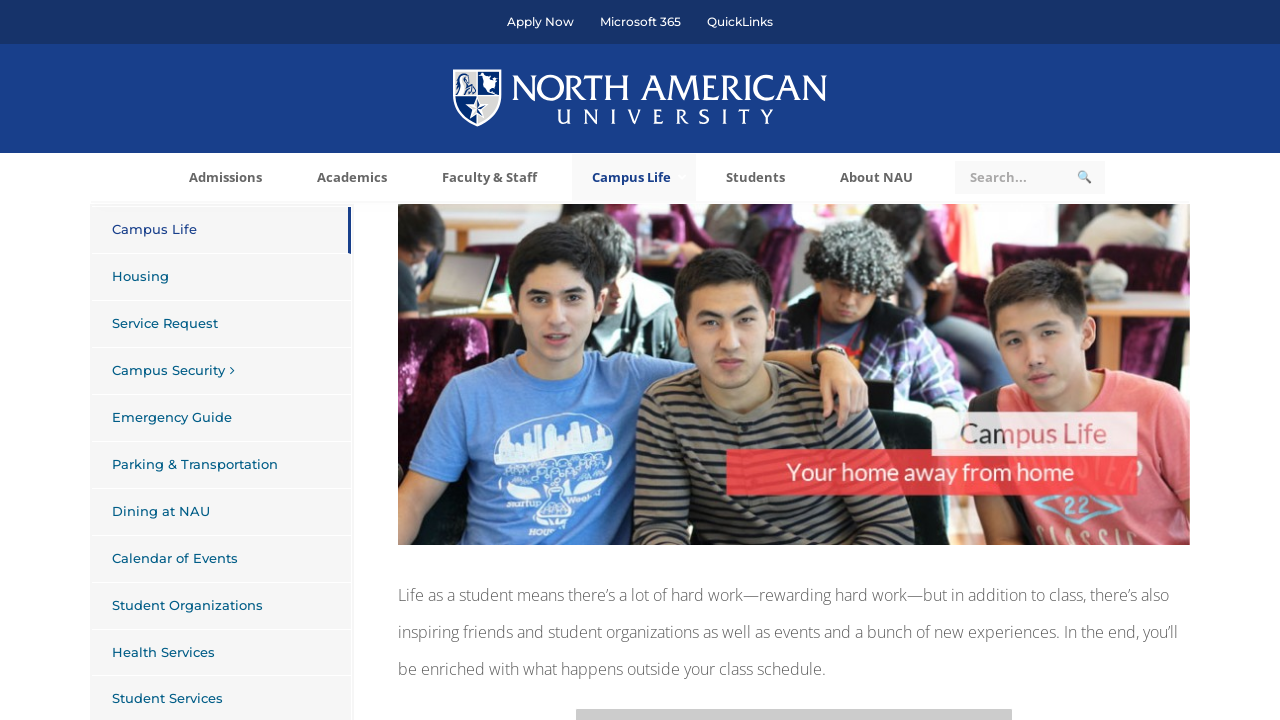

Navigated to National University website at http://na.edu
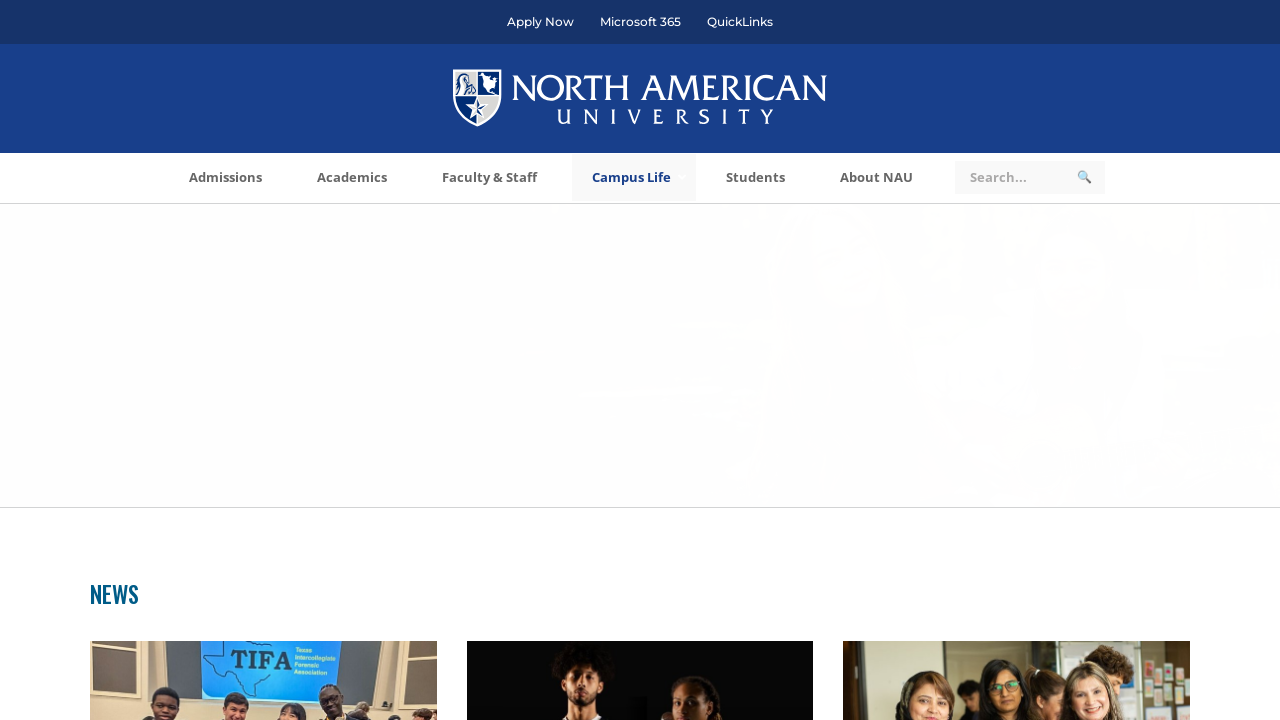

Page DOM content loaded
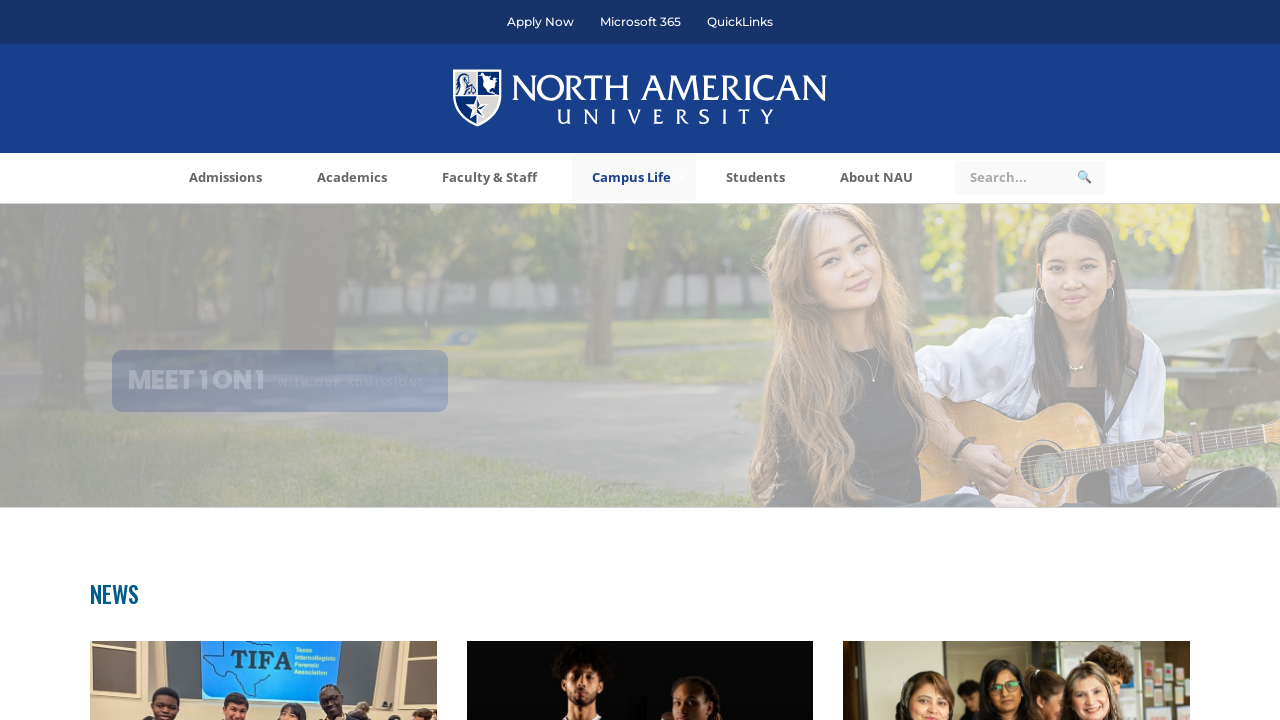

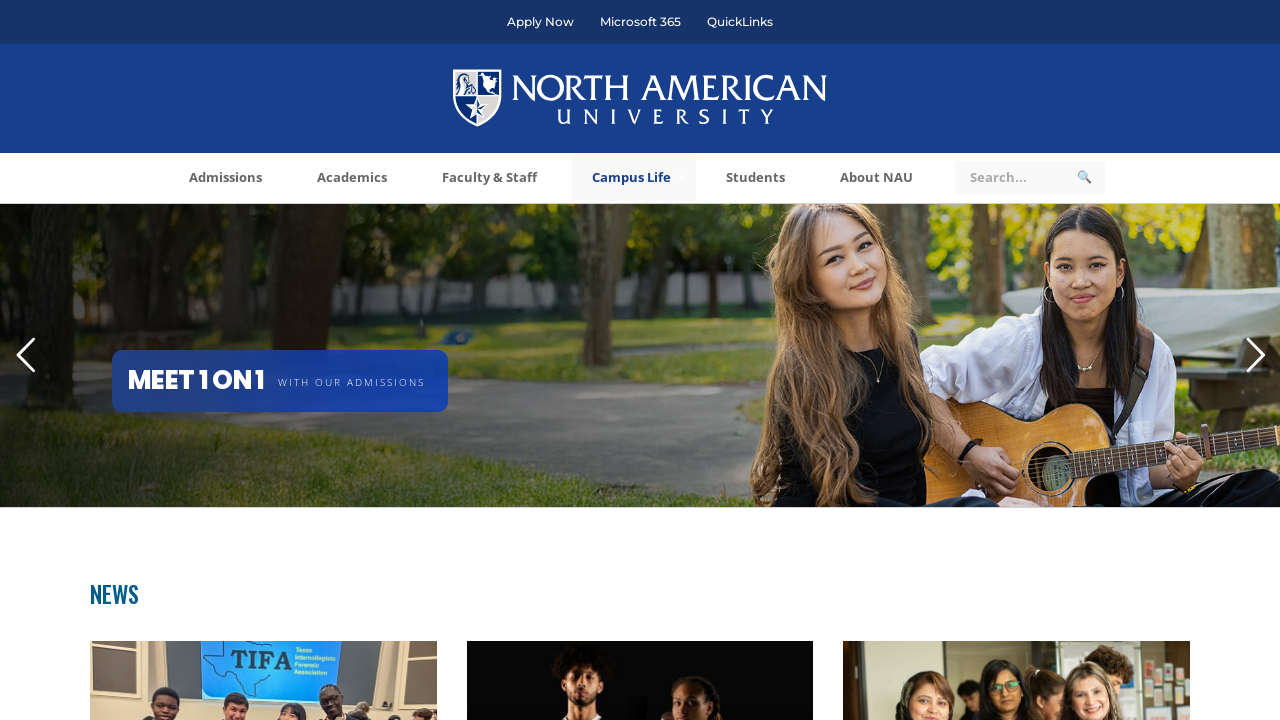